Navigates to the Form Authentication page and verifies the current URL matches the expected login page URL

Starting URL: https://the-internet.herokuapp.com/

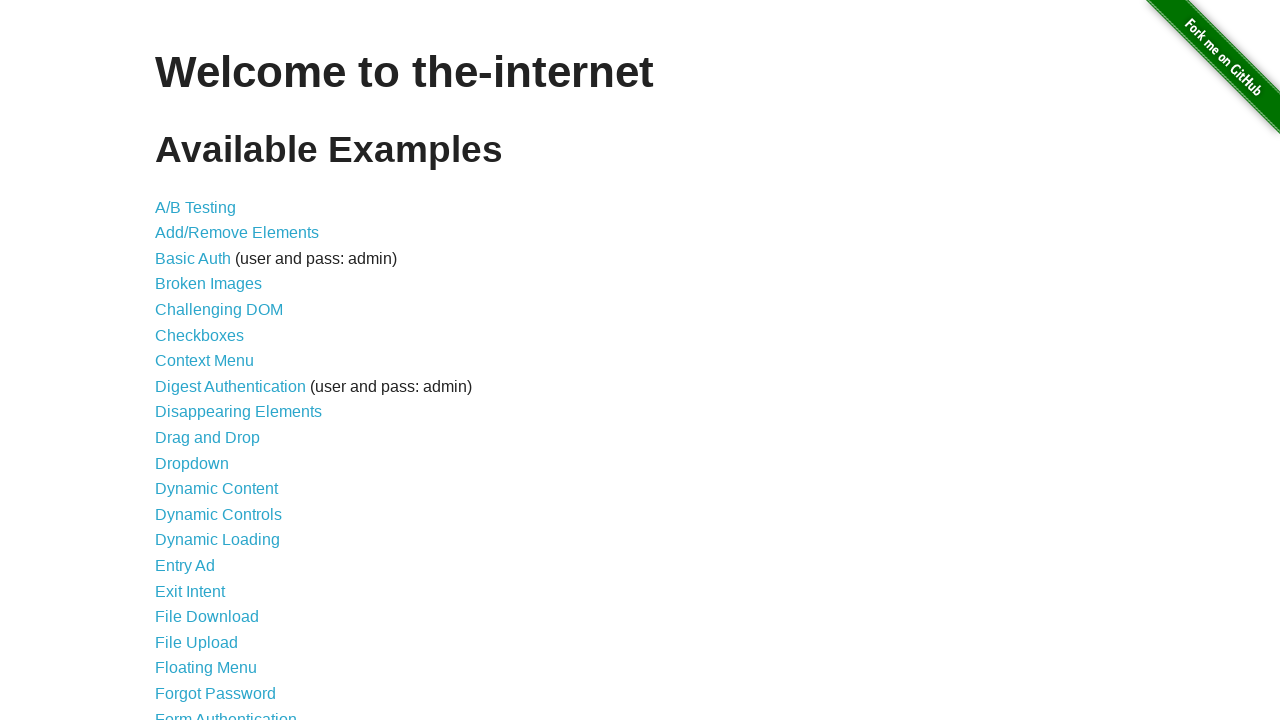

Clicked on Form Authentication link at (226, 712) on text=Form Authentication
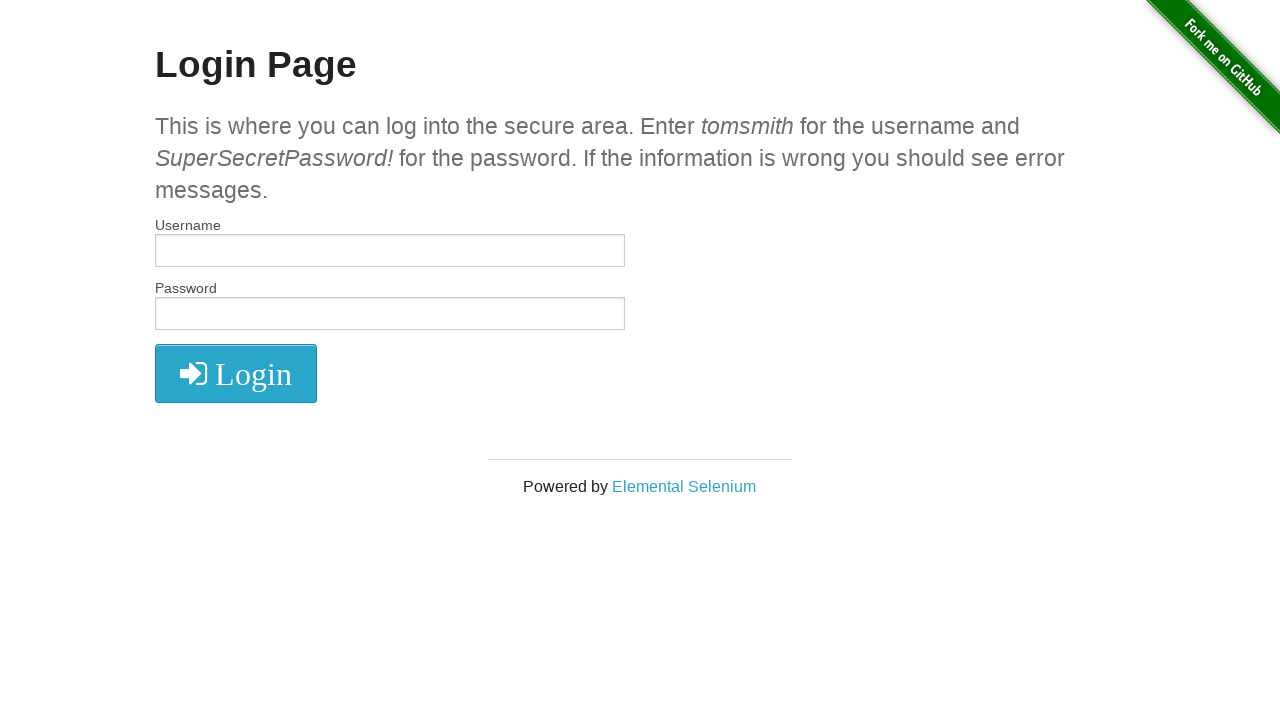

Navigated to login page at https://the-internet.herokuapp.com/login
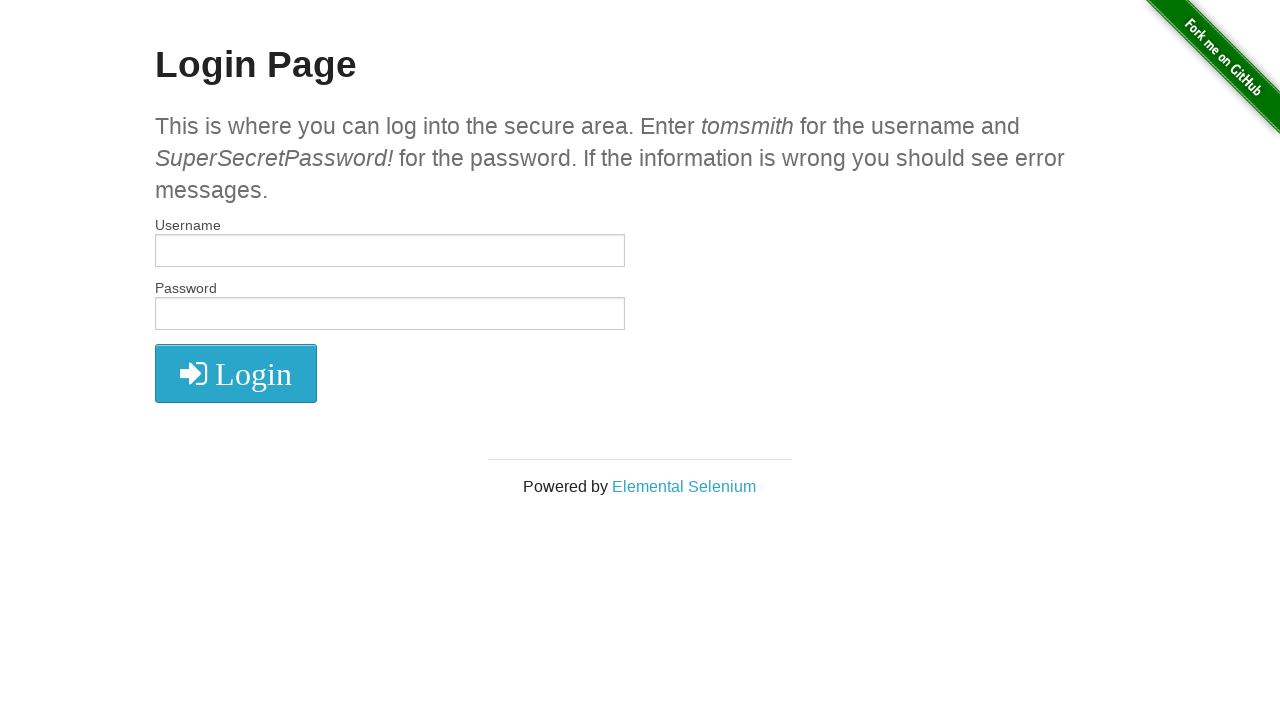

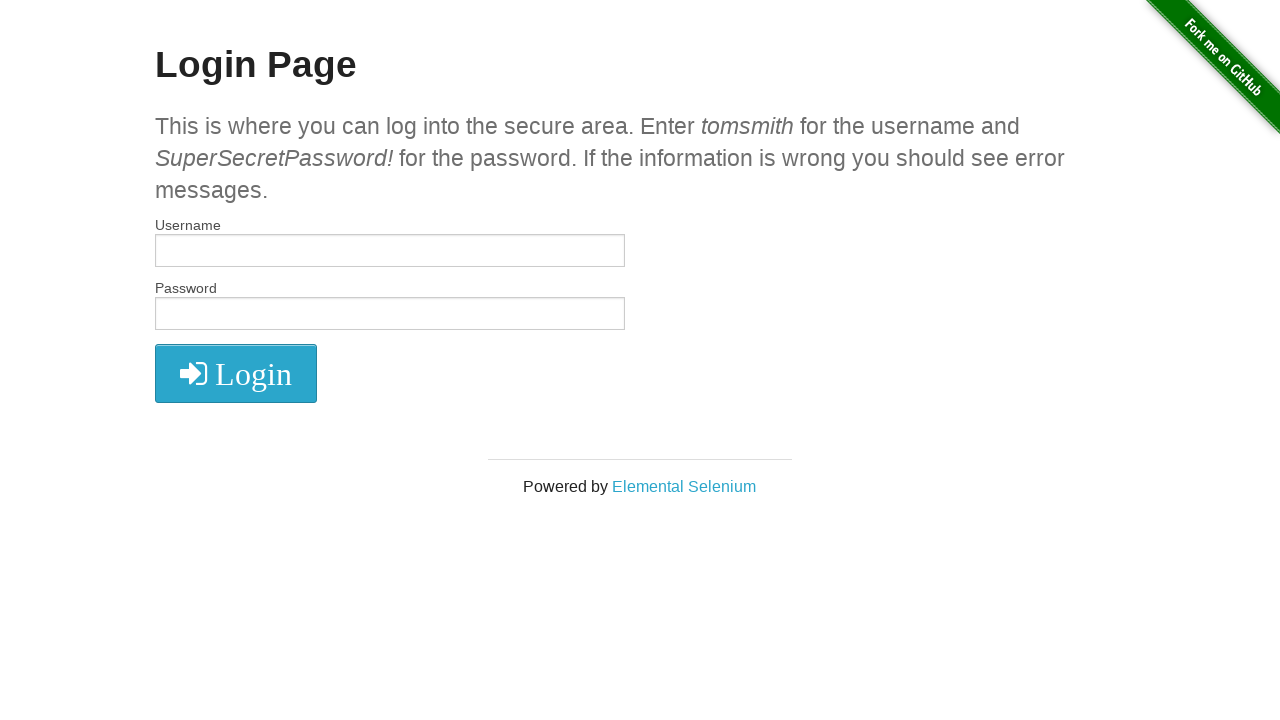